Retrieves and verifies the page title of the OrangeHRM login page

Starting URL: https://opensource-demo.orangehrmlive.com/web/index.php/auth/login

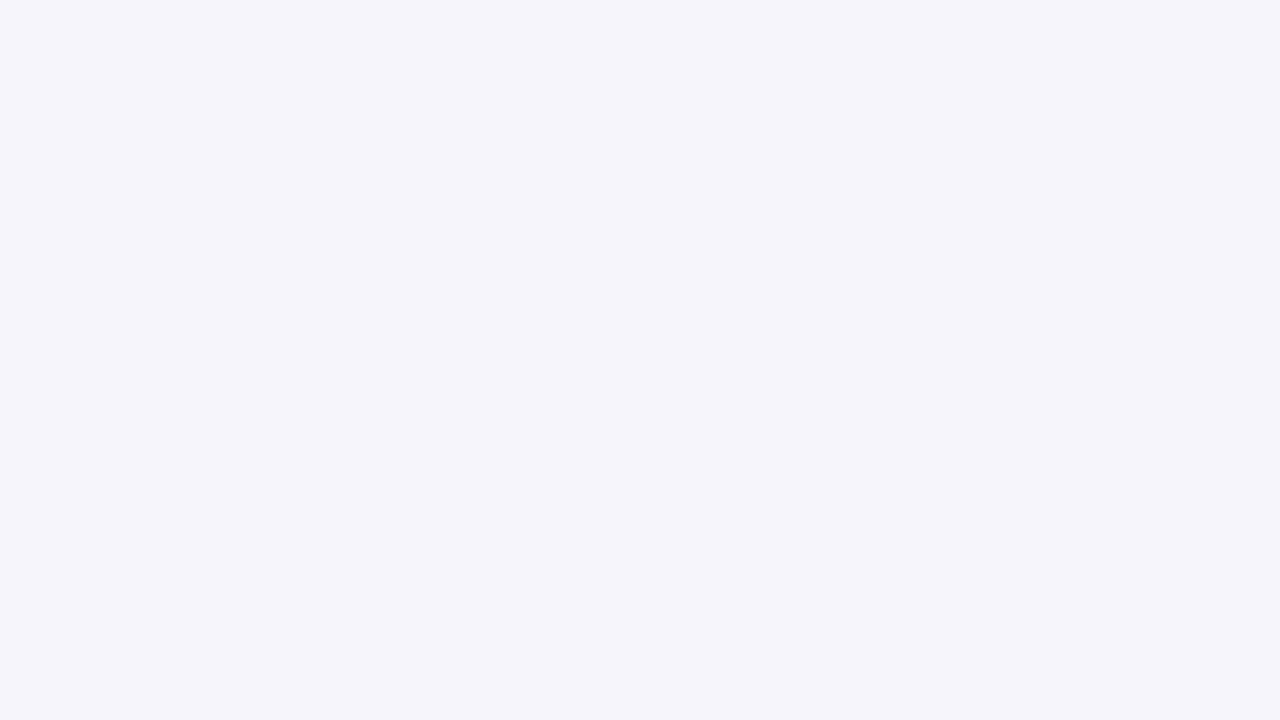

Waited for page to reach domcontentloaded state
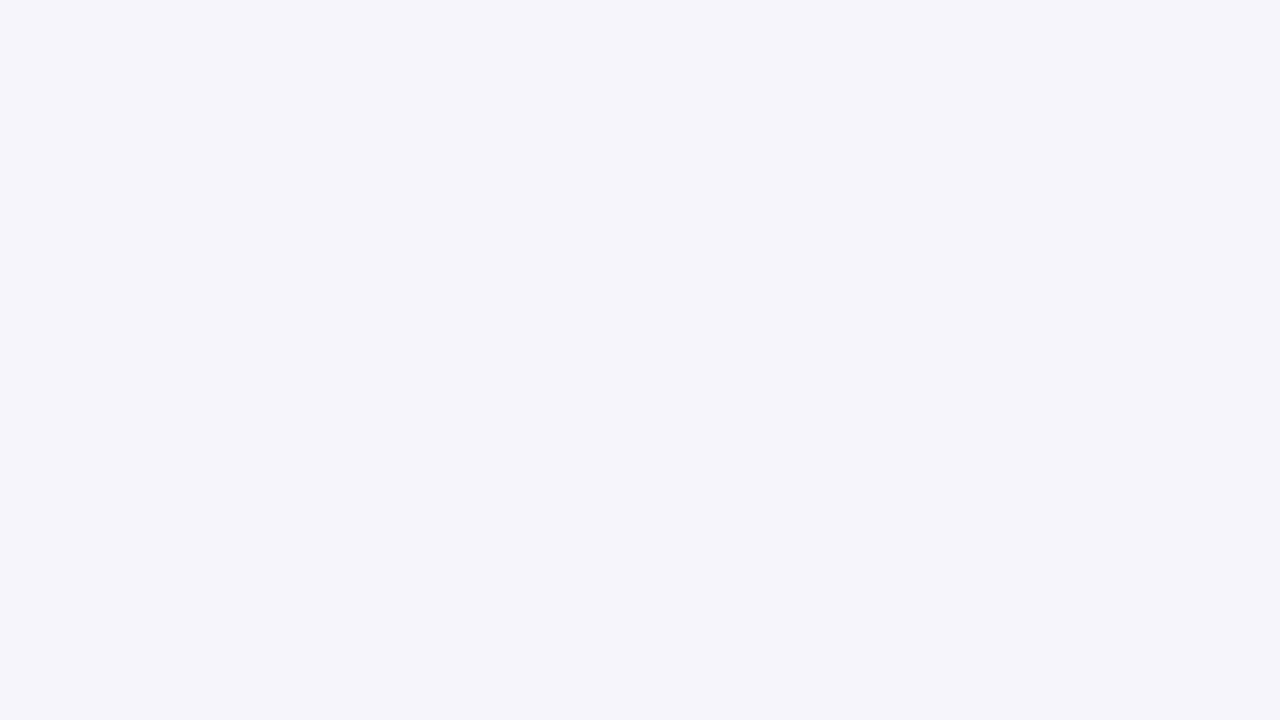

Retrieved page title: OrangeHRM
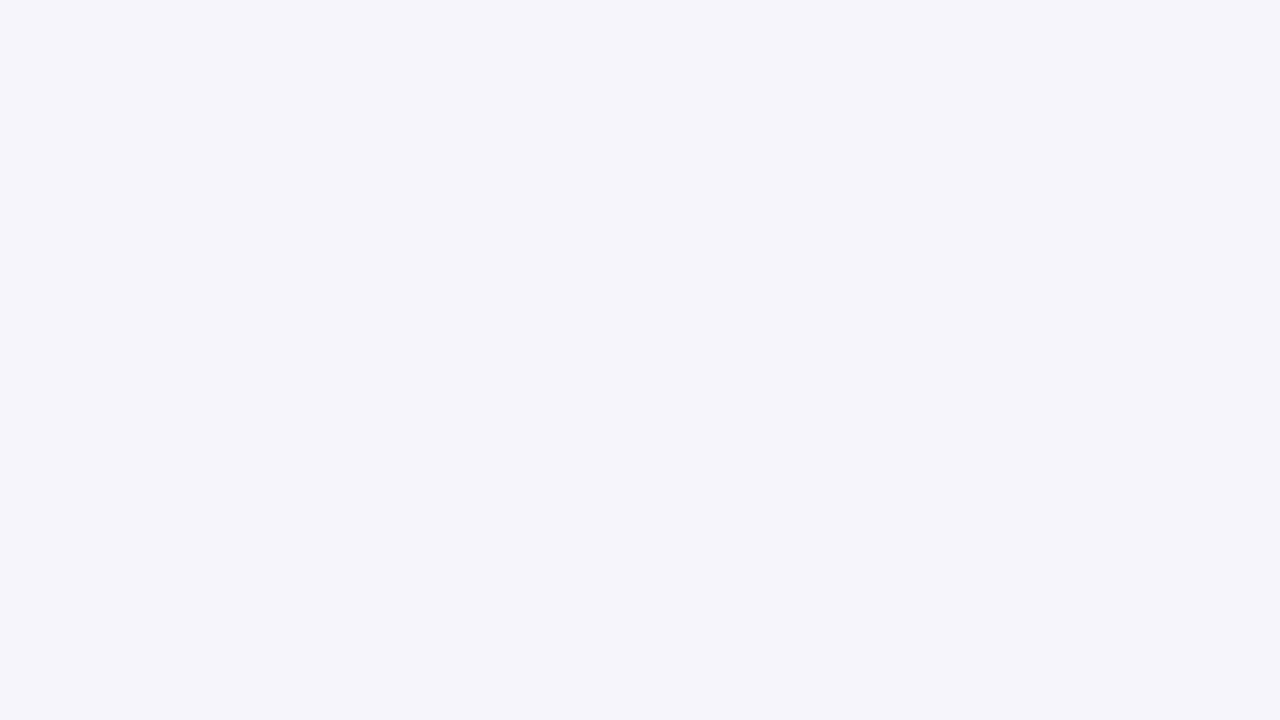

Printed page title to console: OrangeHRM
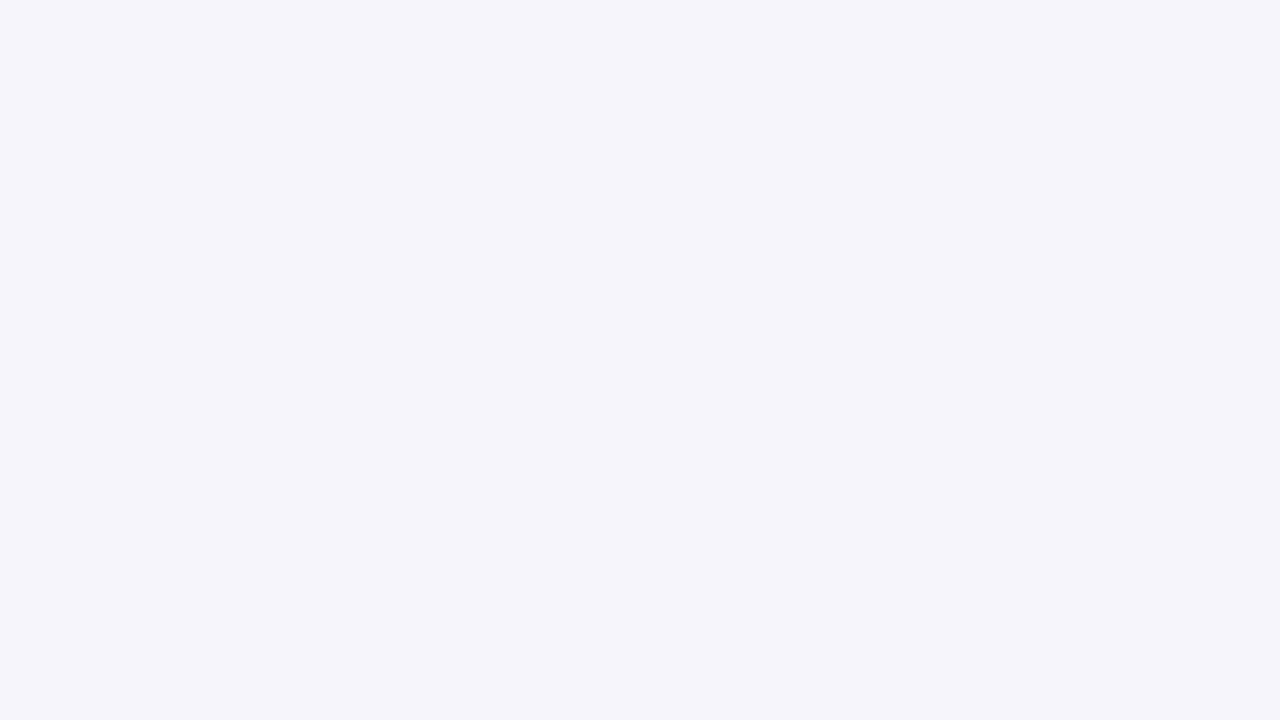

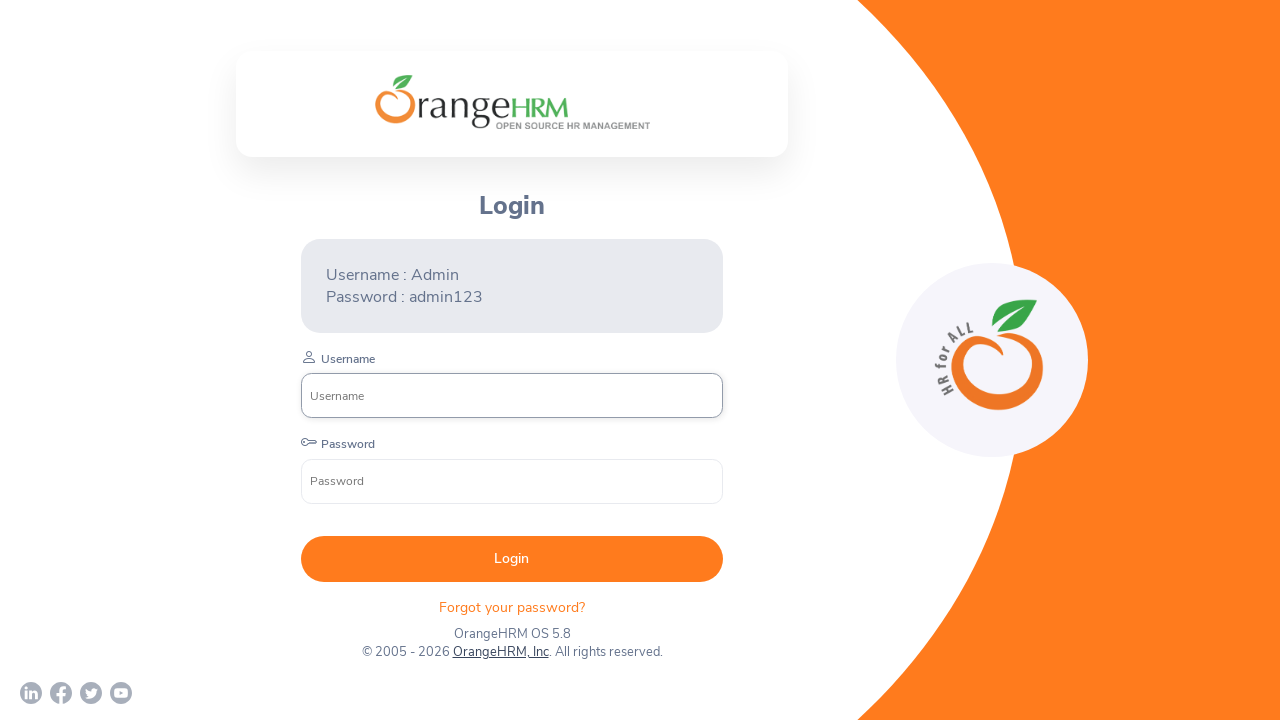